Tests touch interactions on a mobile viewport by setting mobile dimensions, attempting to tap interactive elements, and testing scroll behavior.

Starting URL: https://rebet.app/

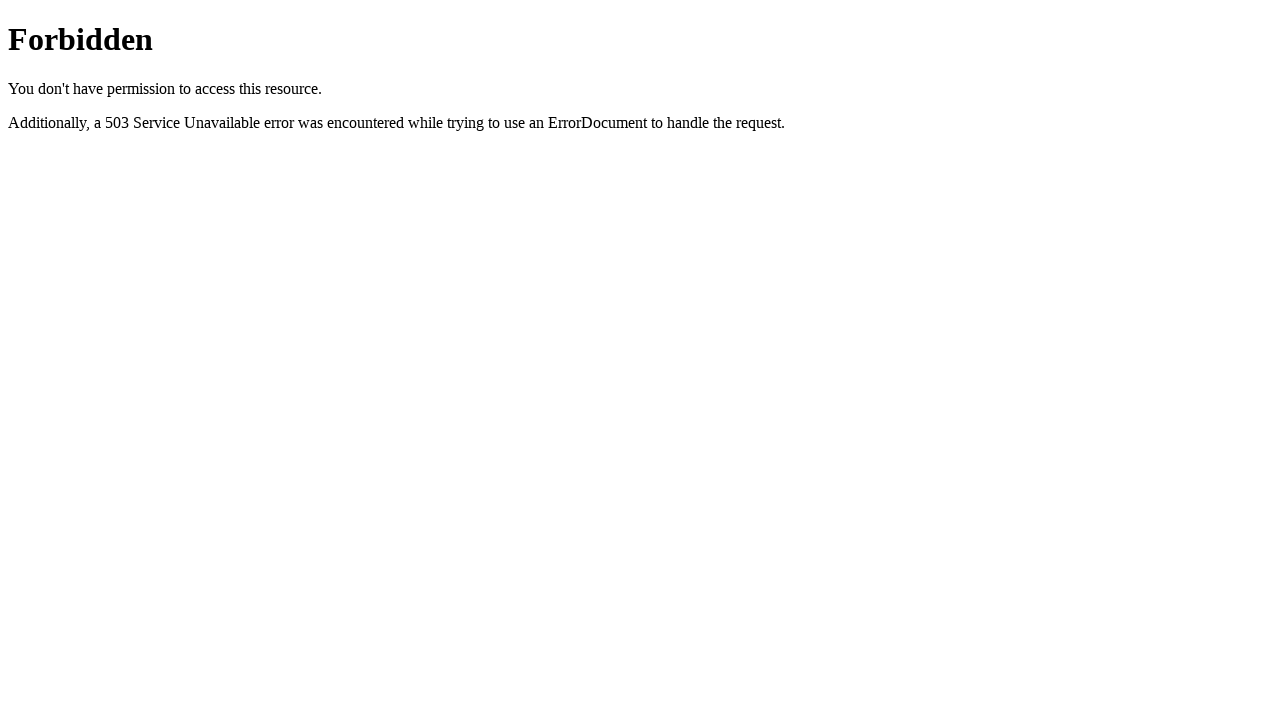

Set mobile viewport to 375x812 pixels
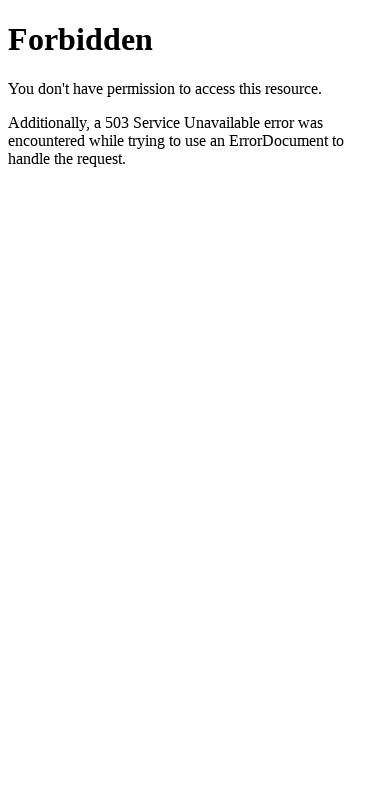

Waited for page domcontentloaded event
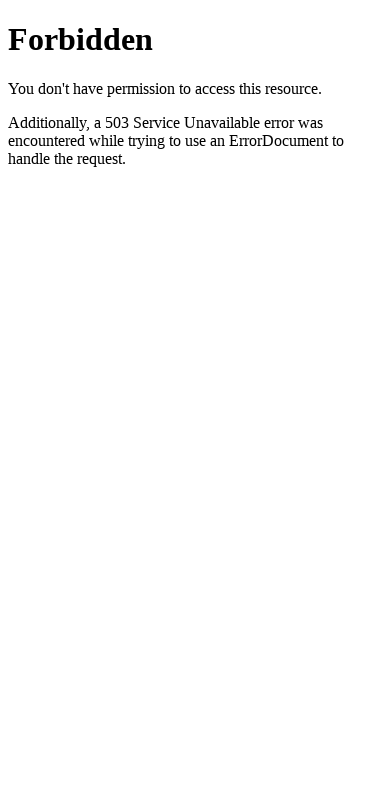

Located all touch target elements (buttons, links, onclick elements)
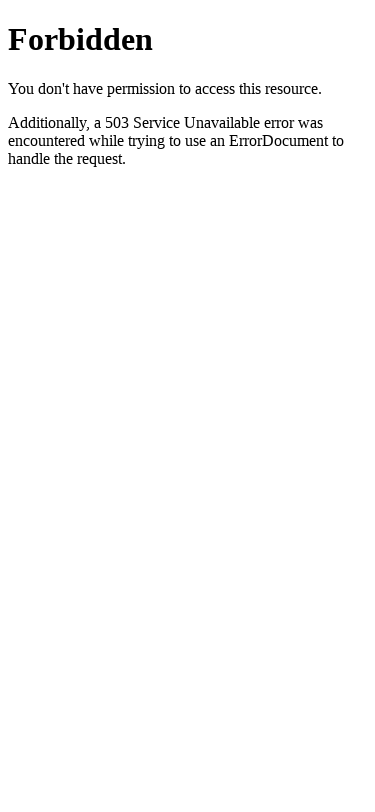

Found 0 touch targets on the page
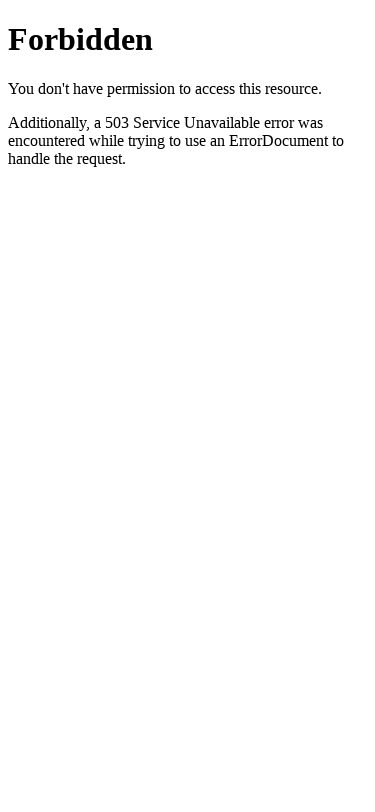

Scrolled page to middle of document height
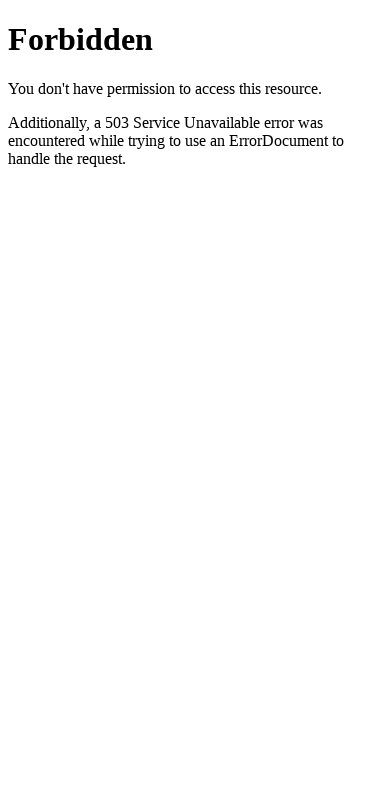

Waited 500ms for scroll to complete
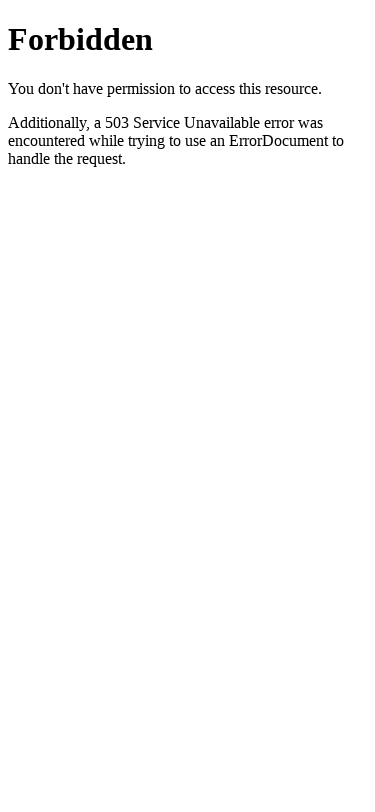

Retrieved scroll position: 0px
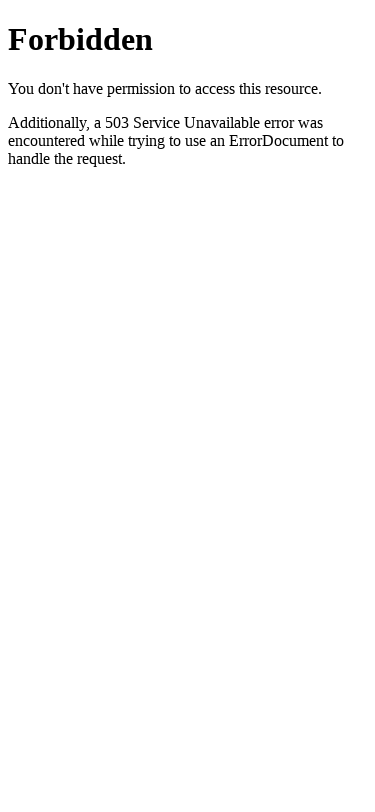

Scrolled page down by 200 pixels
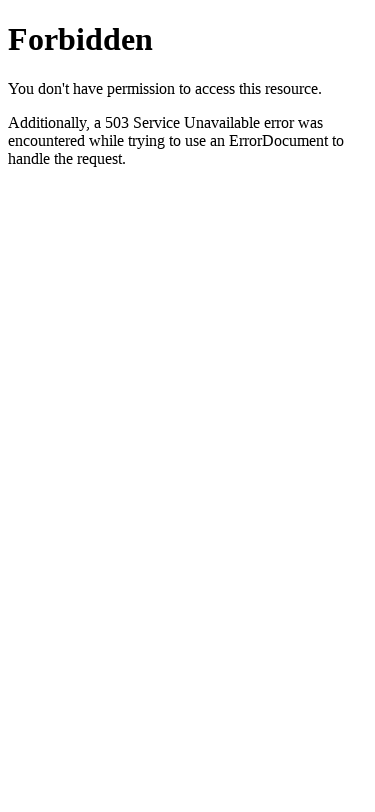

Waited 300ms for scroll animation
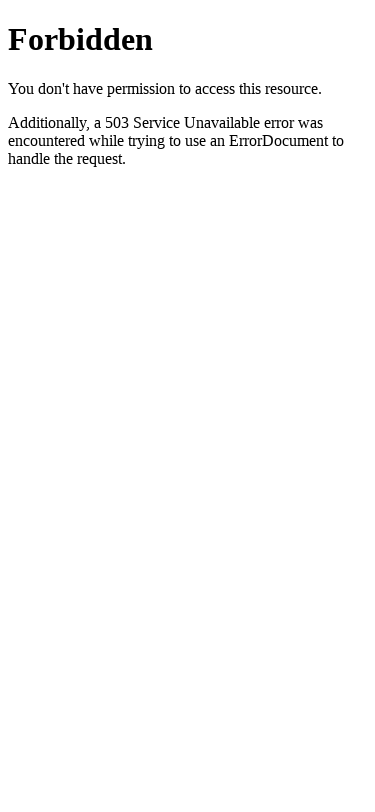

Verified page body is still visible and accessible
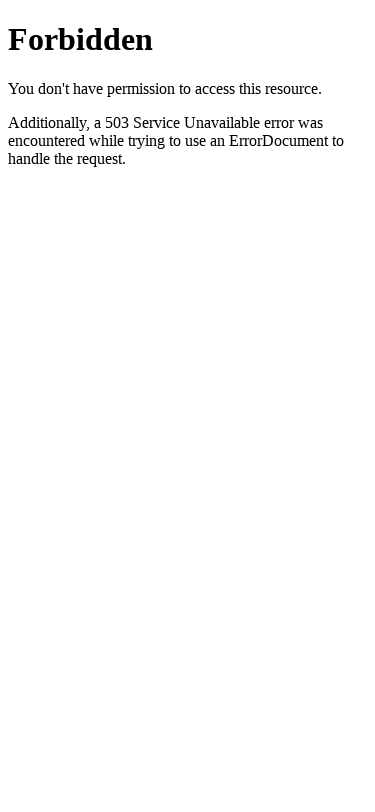

Assertion passed: page remained accessible after touch interactions
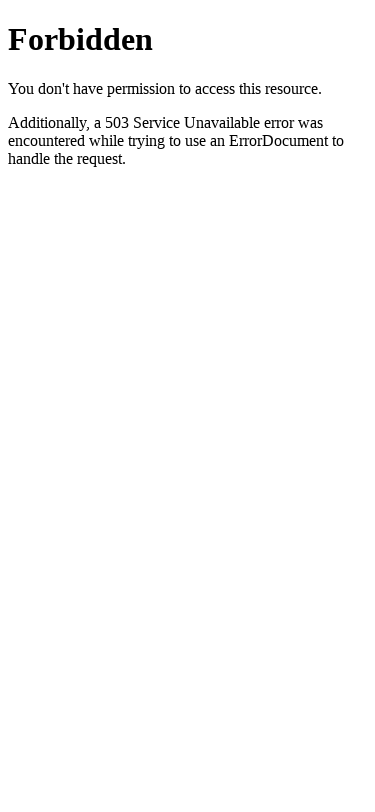

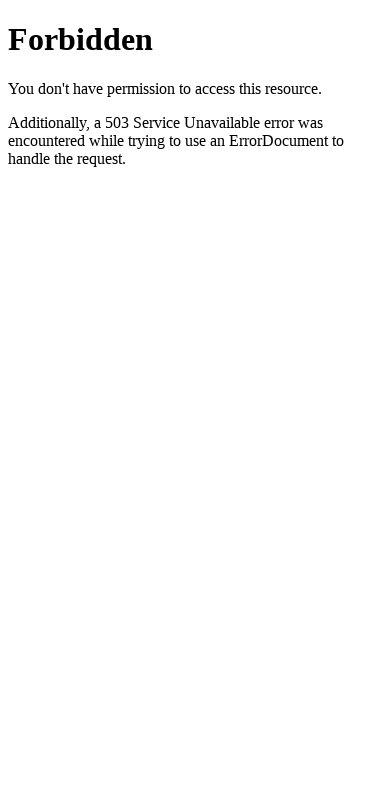